Tests the people with jobs page by adding a new person with name and job, then editing their details

Starting URL: https://kristinek.github.io/site/tasks/list_of_people_with_jobs

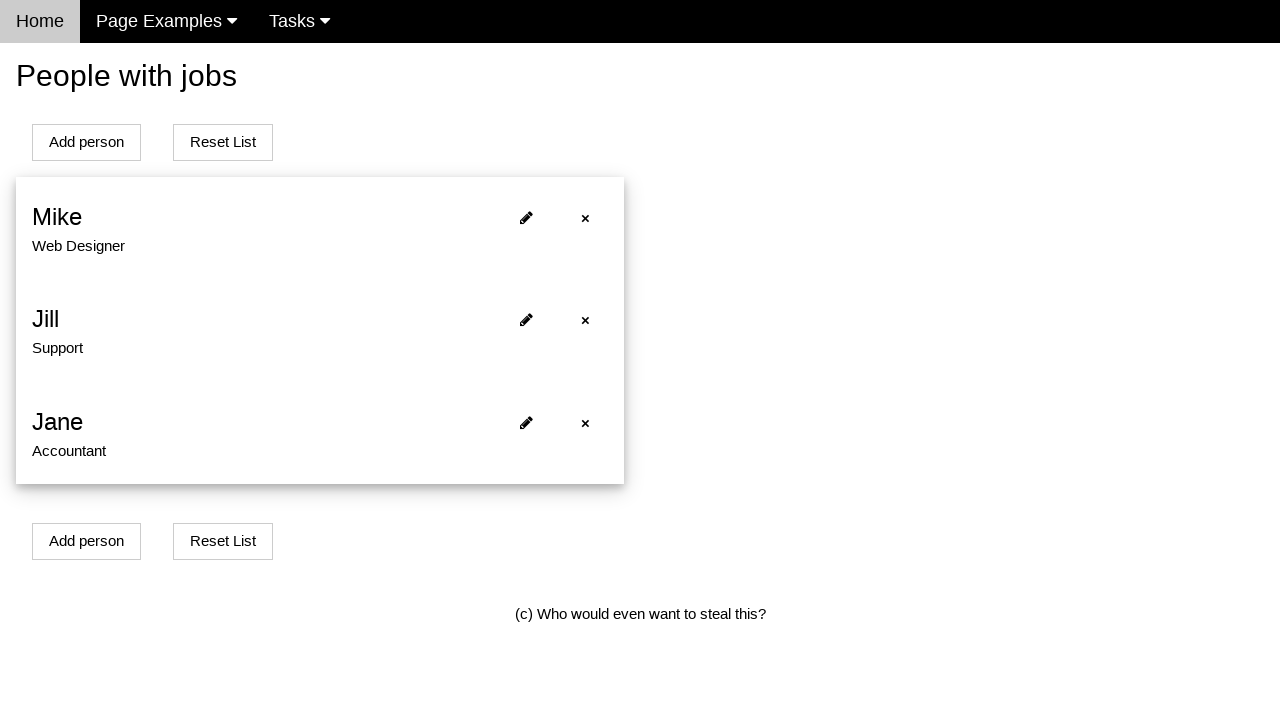

Clicked Add person button at (86, 142) on #addPersonBtn
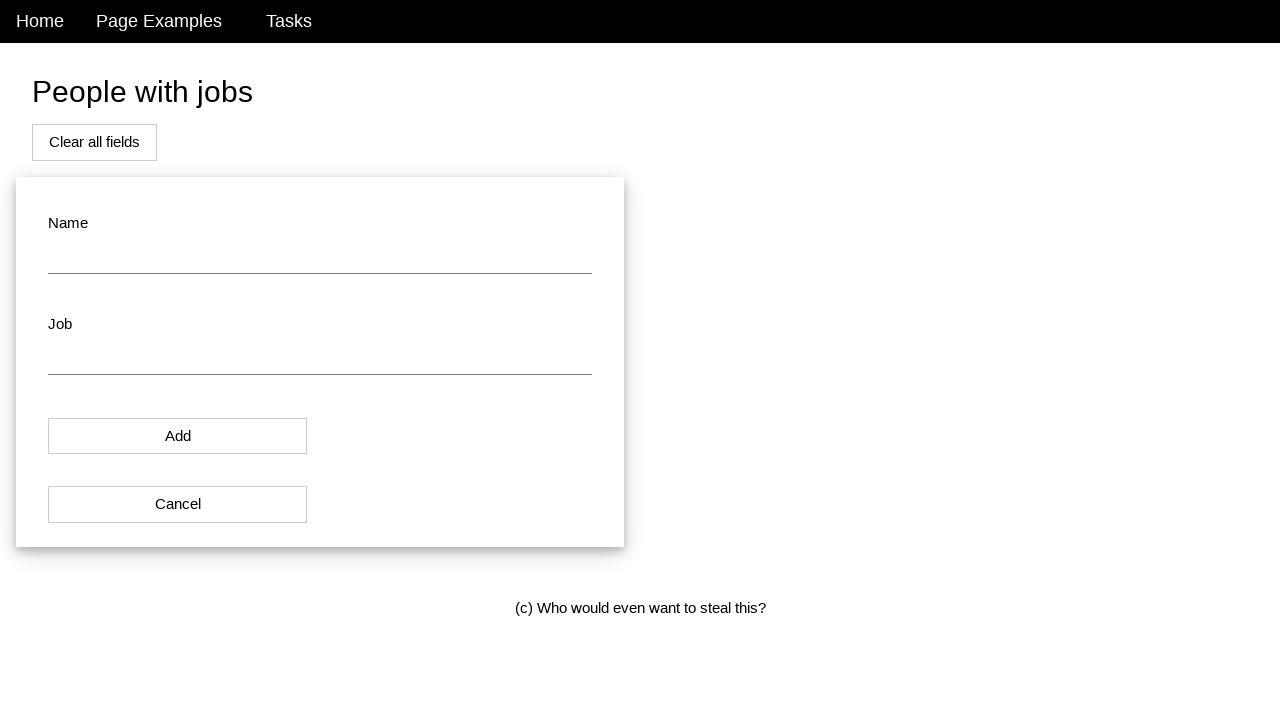

Cleared name field on #name
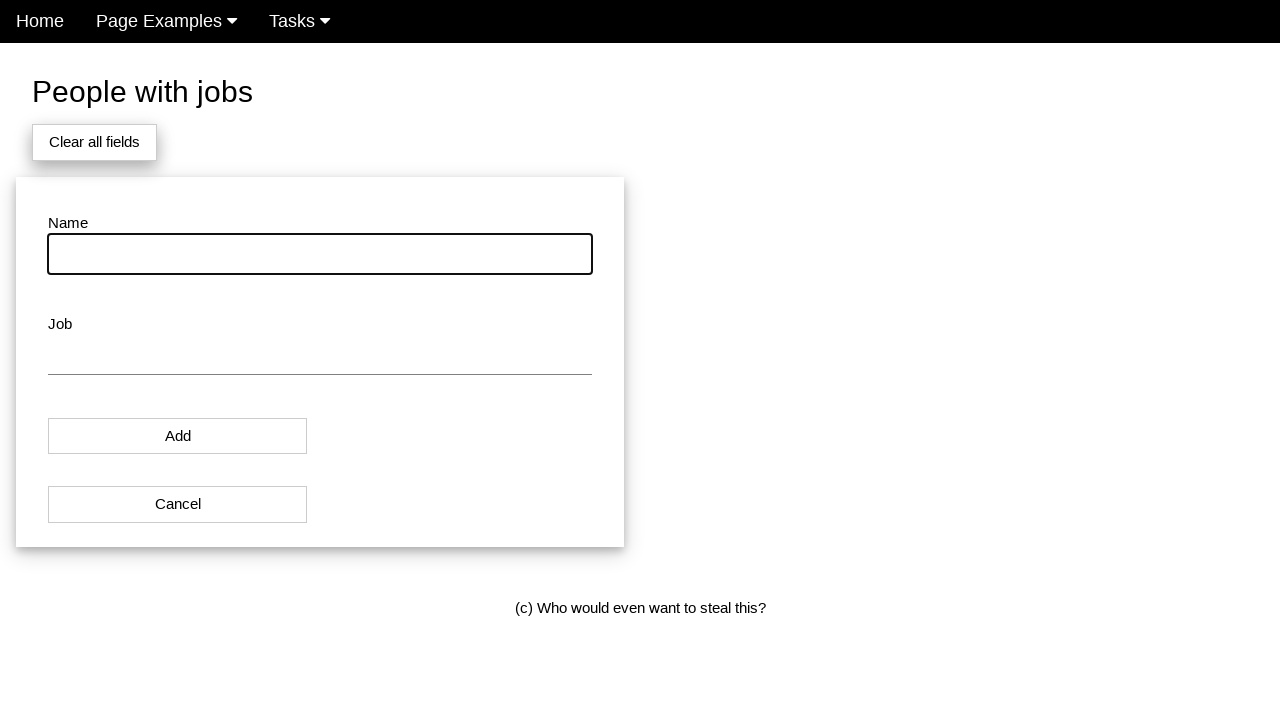

Entered name 'Robert' on #name
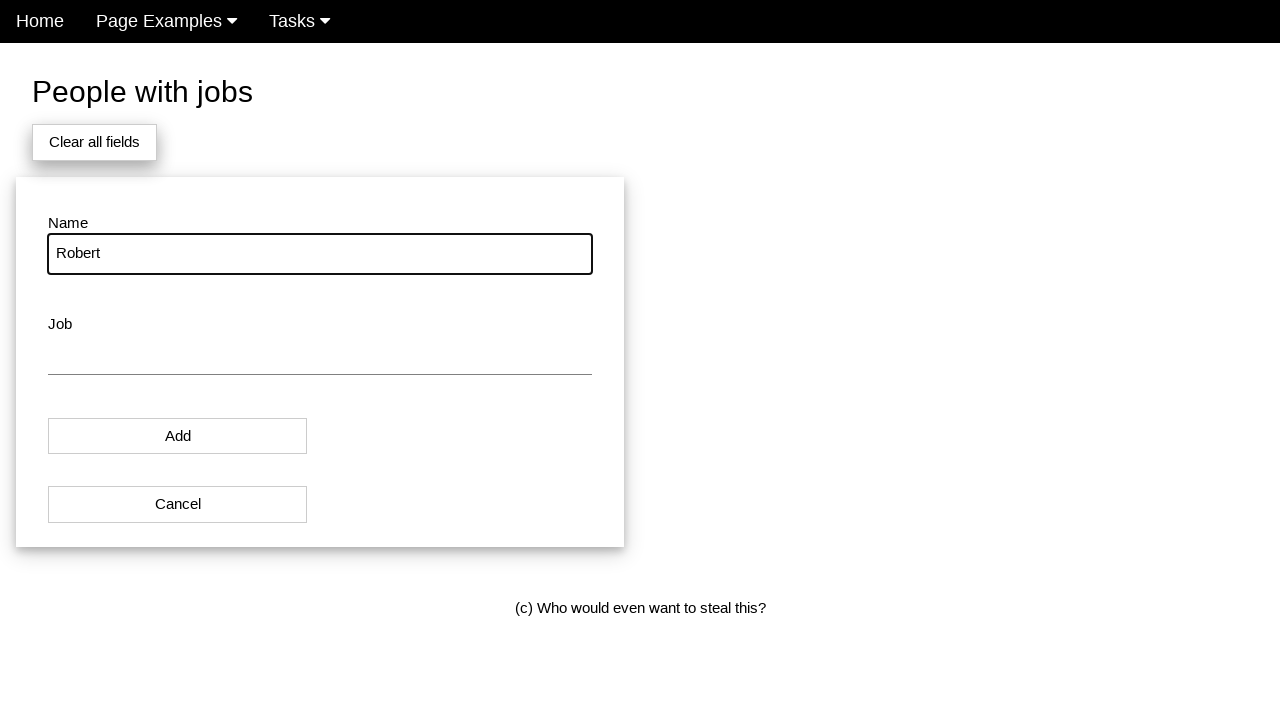

Cleared job field on #job
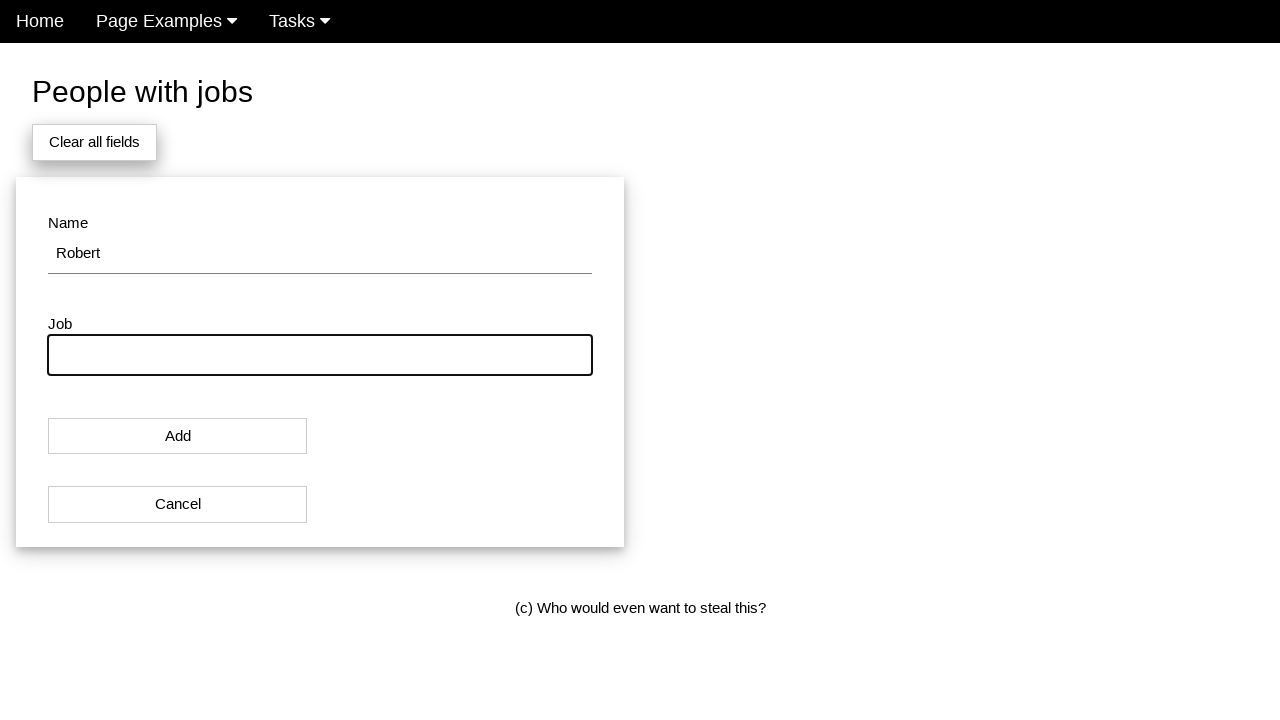

Entered job 'Engineer' on #job
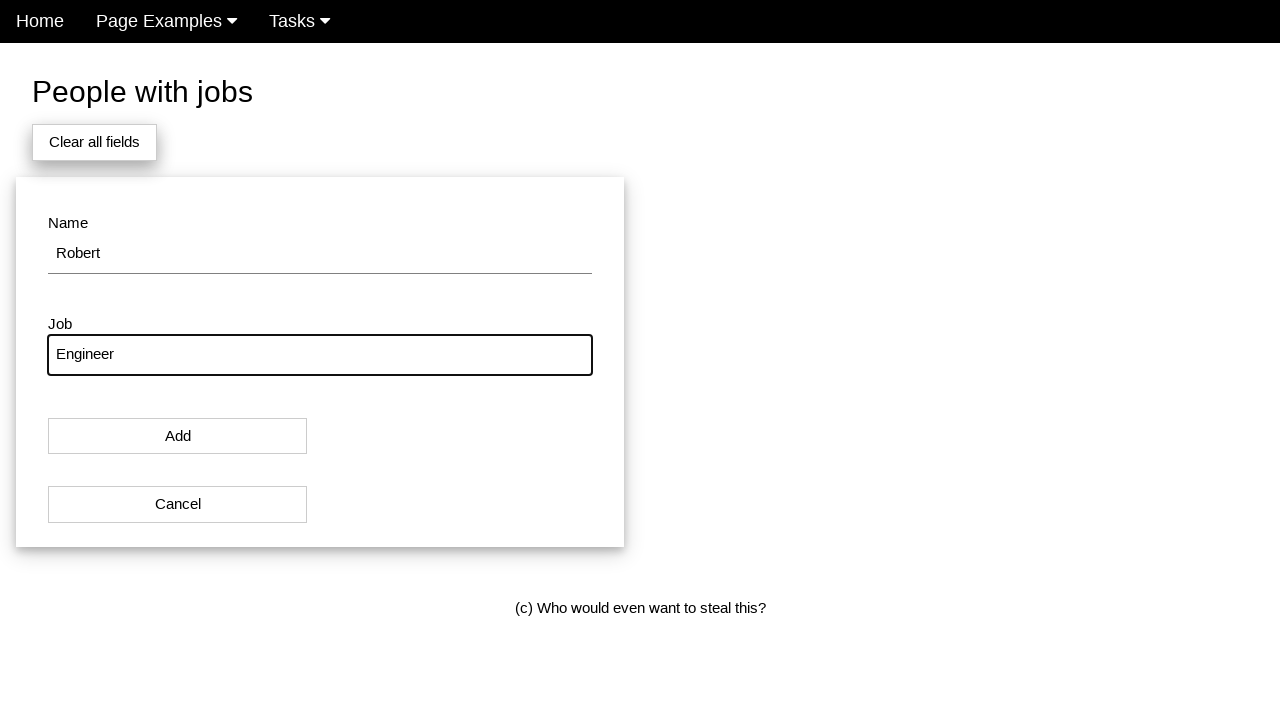

Clicked Add Person button in modal at (178, 436) on #modal_button
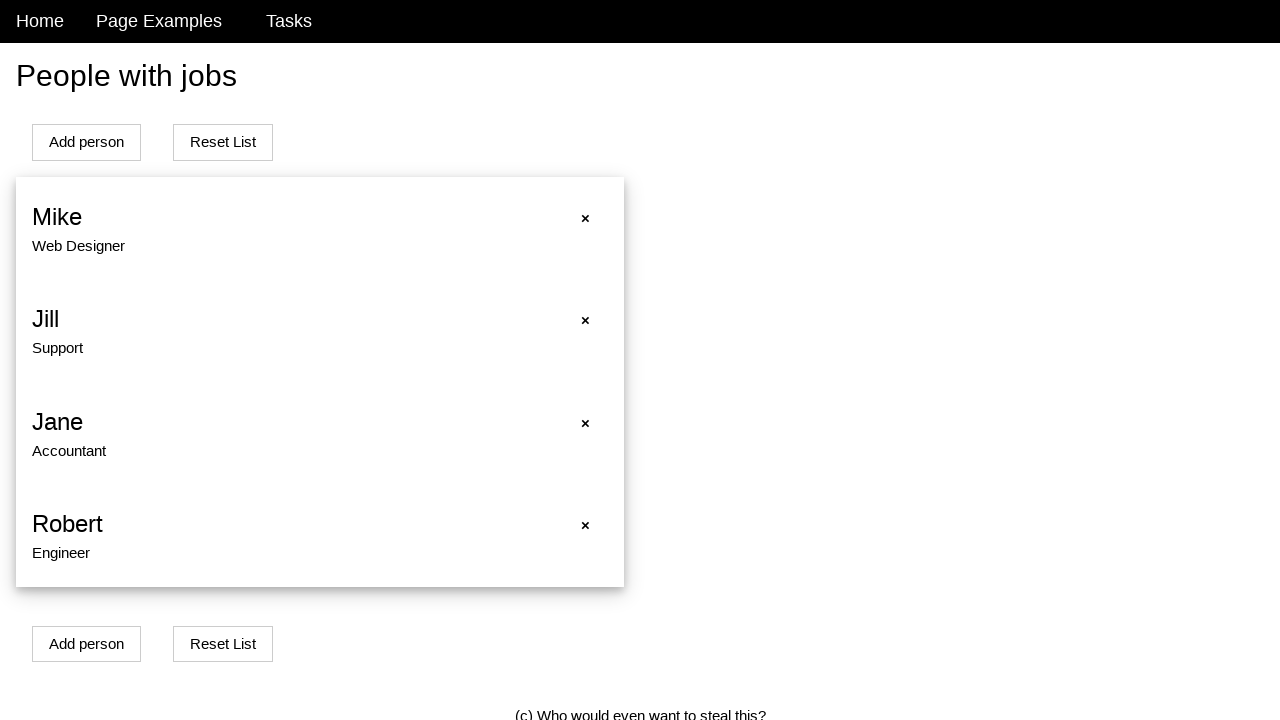

Person 'Robert' successfully added to list
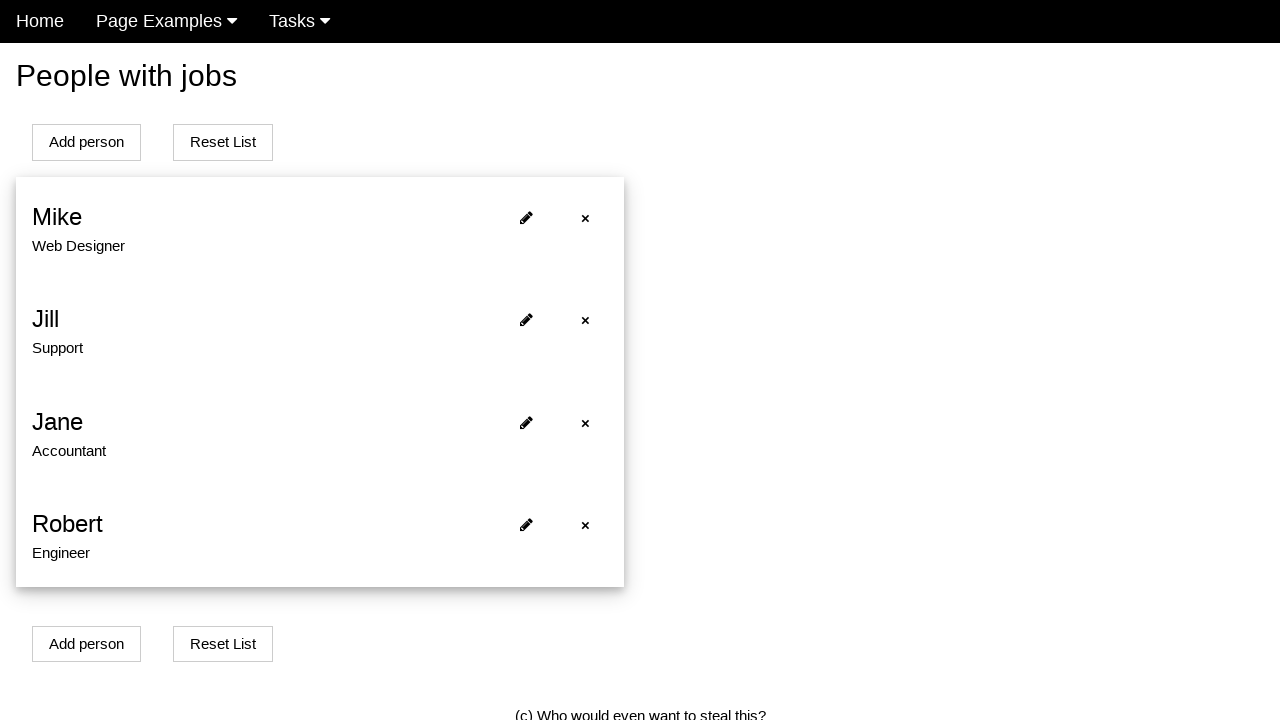

Clicked edit button for Robert's person entry at (526, 218) on #person0 .editbtn
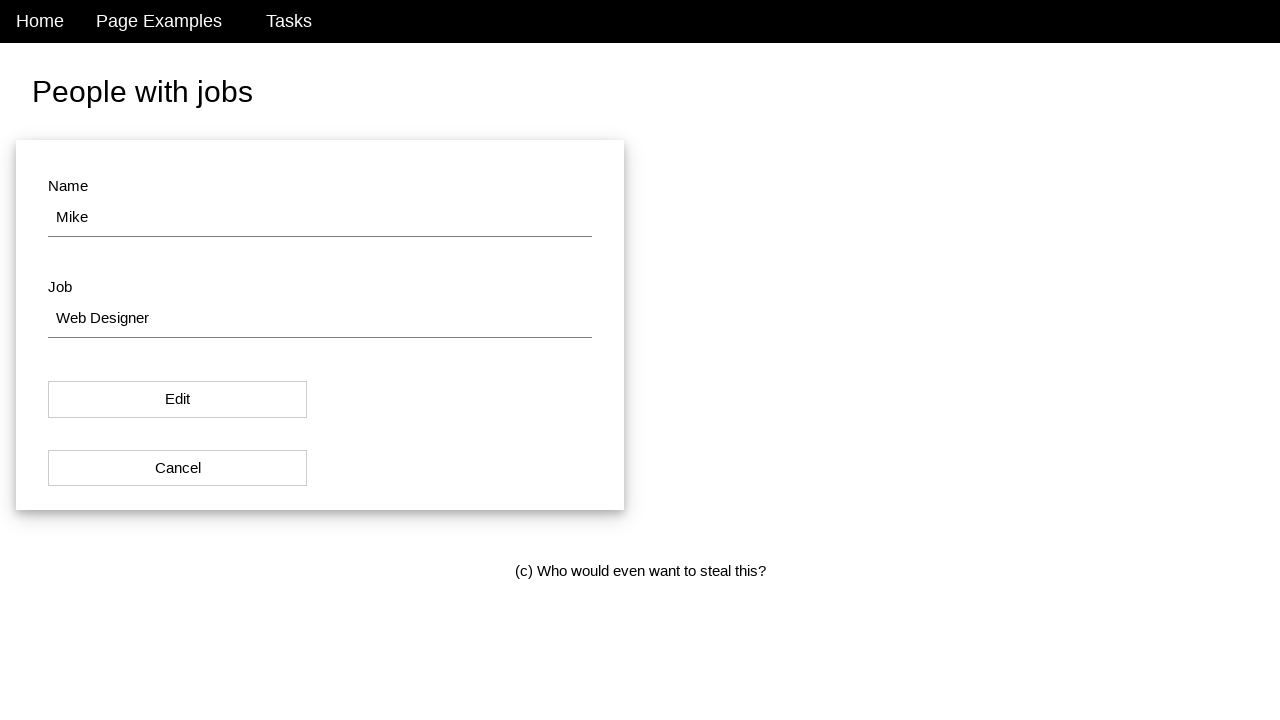

Cleared name field for editing on #name
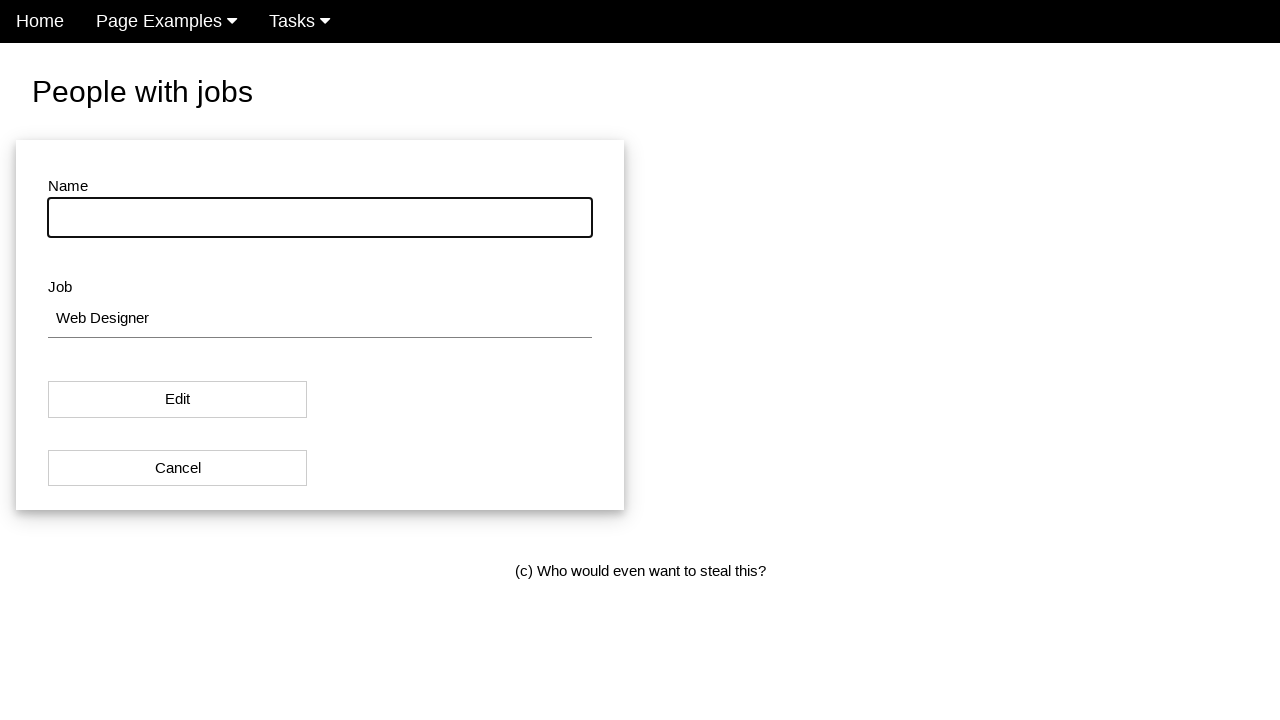

Changed name to 'Michail' on #name
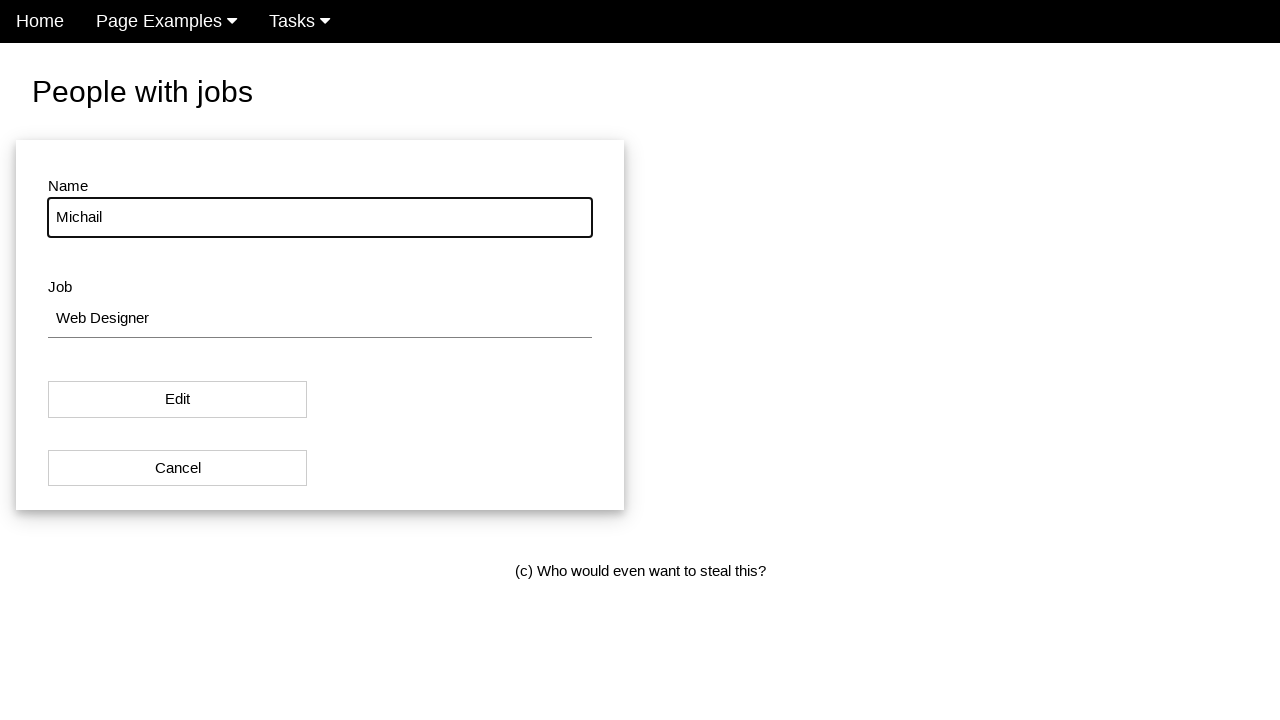

Cleared job field for editing on #job
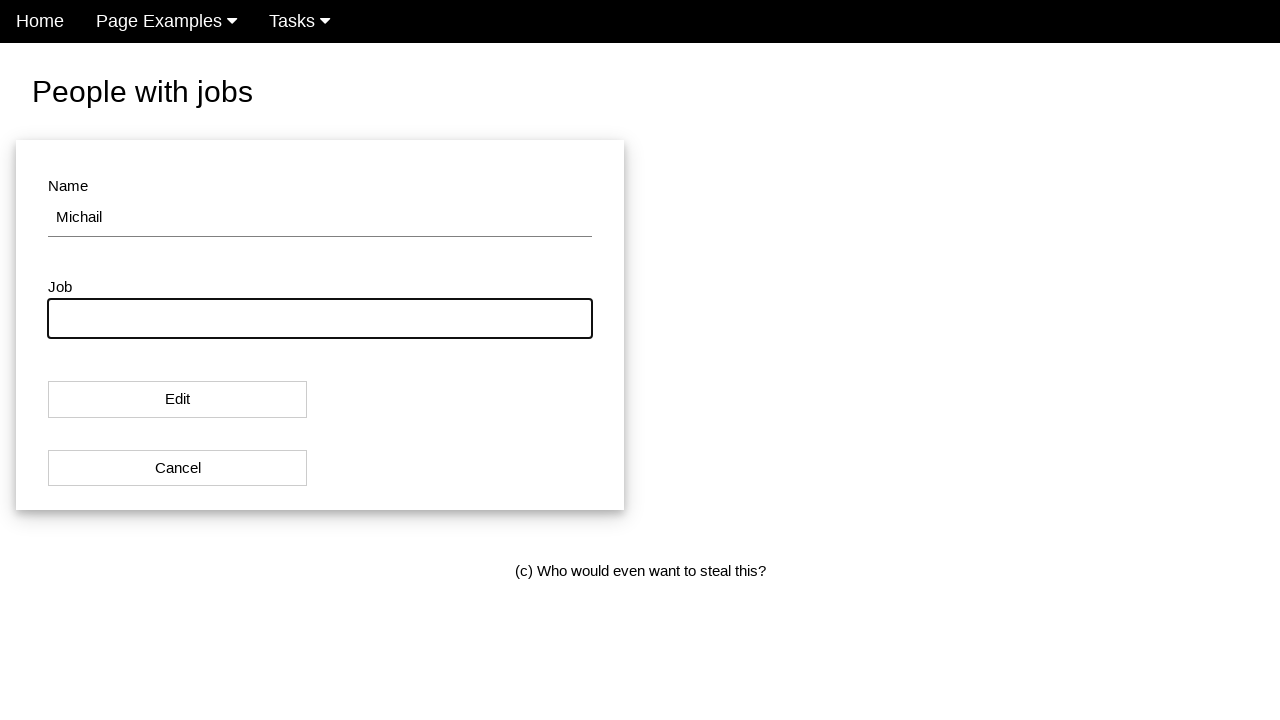

Changed job to 'Designer' on #job
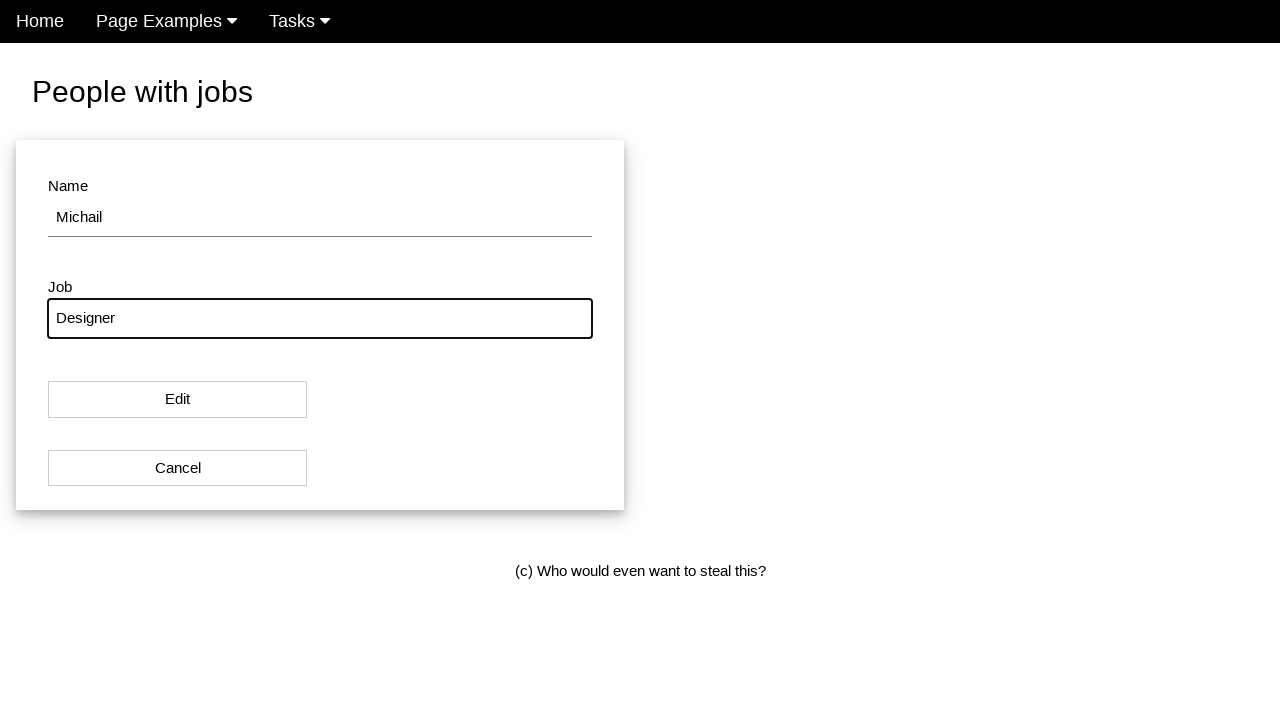

Clicked Edit button to save changes at (178, 400) on #modal_button
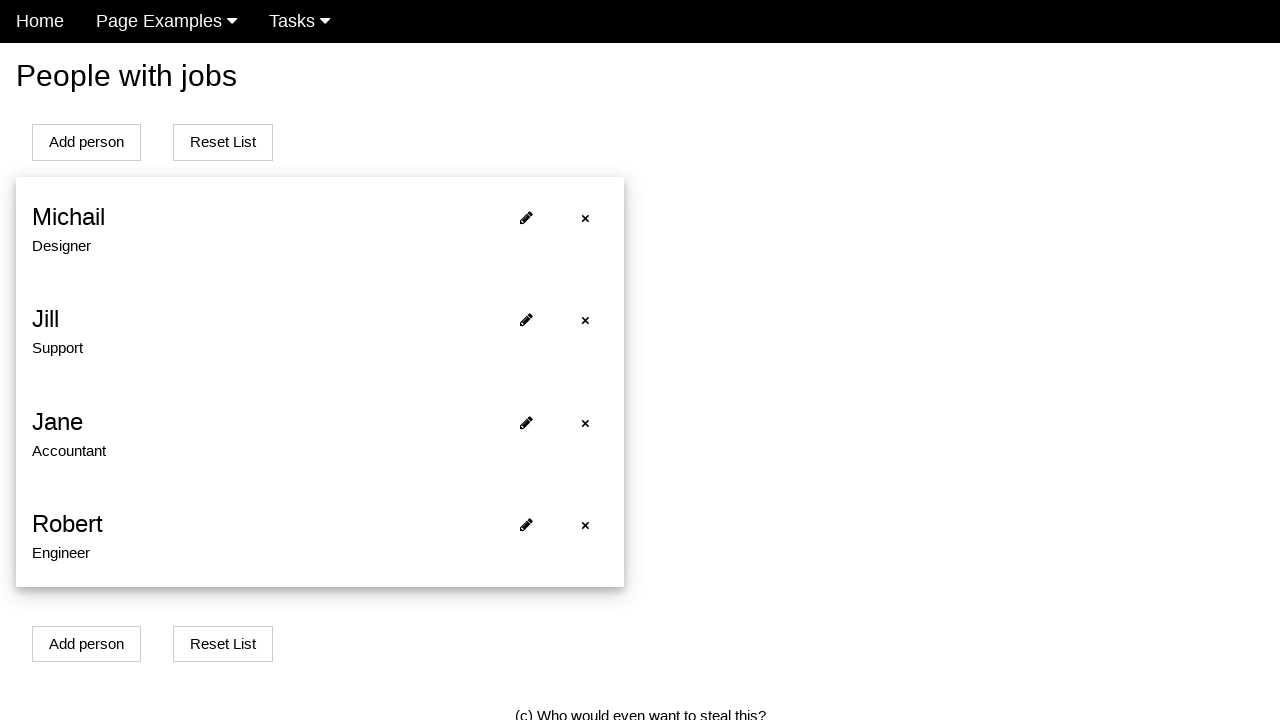

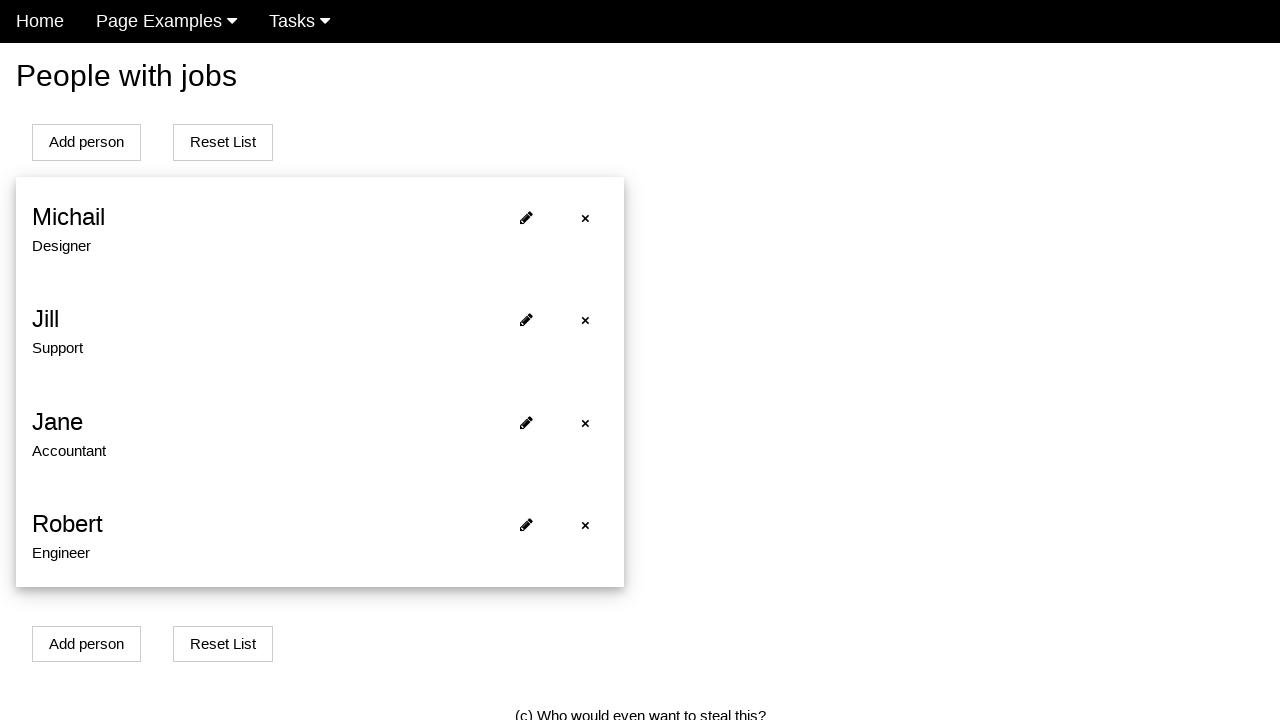